Tests dropdown functionality on the OrangeHRM trial signup page by selecting a country value from the dropdown menu.

Starting URL: https://www.orangehrm.com/orangehrm-30-day-trial/

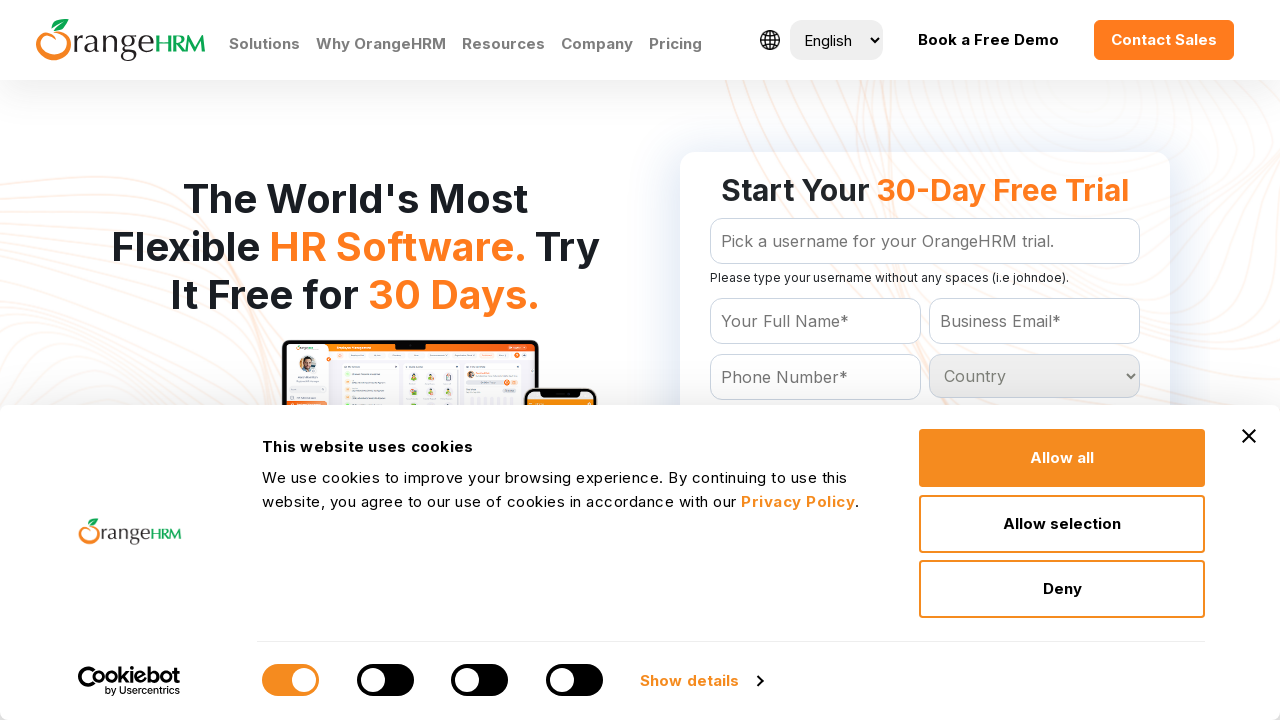

Country dropdown element is visible
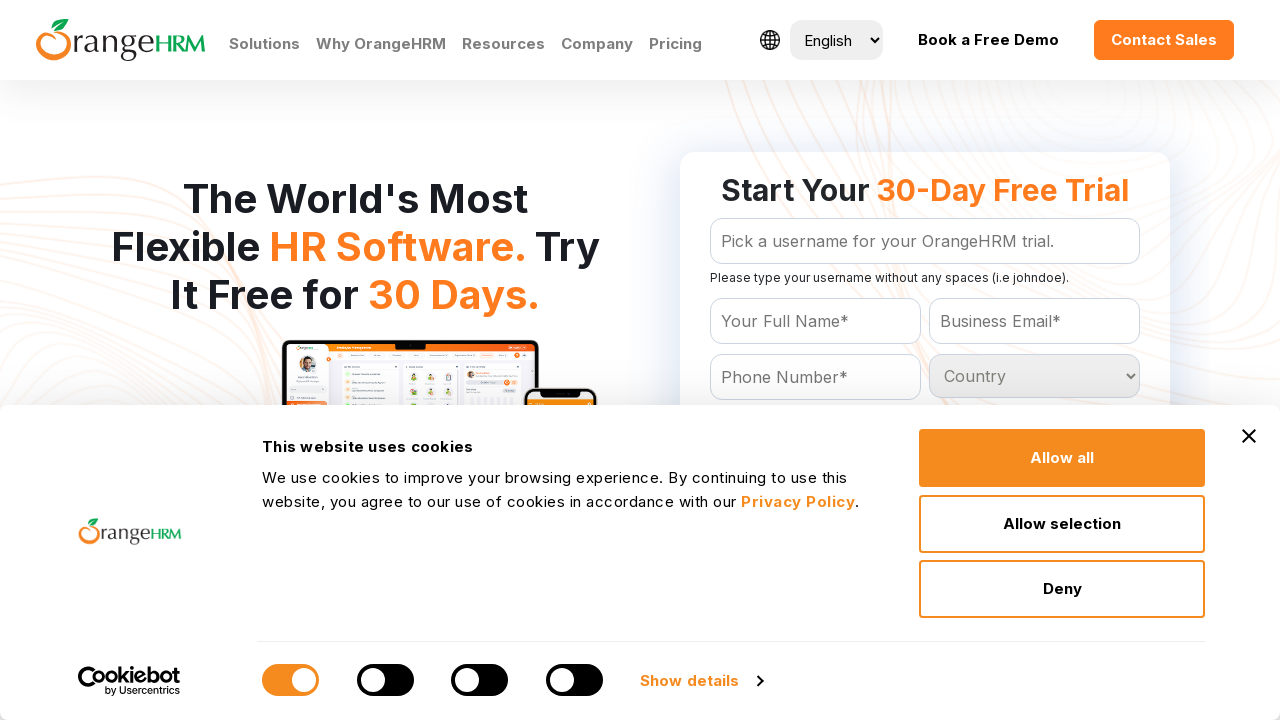

Selected 'India' from the country dropdown menu on #Form_getForm_Country
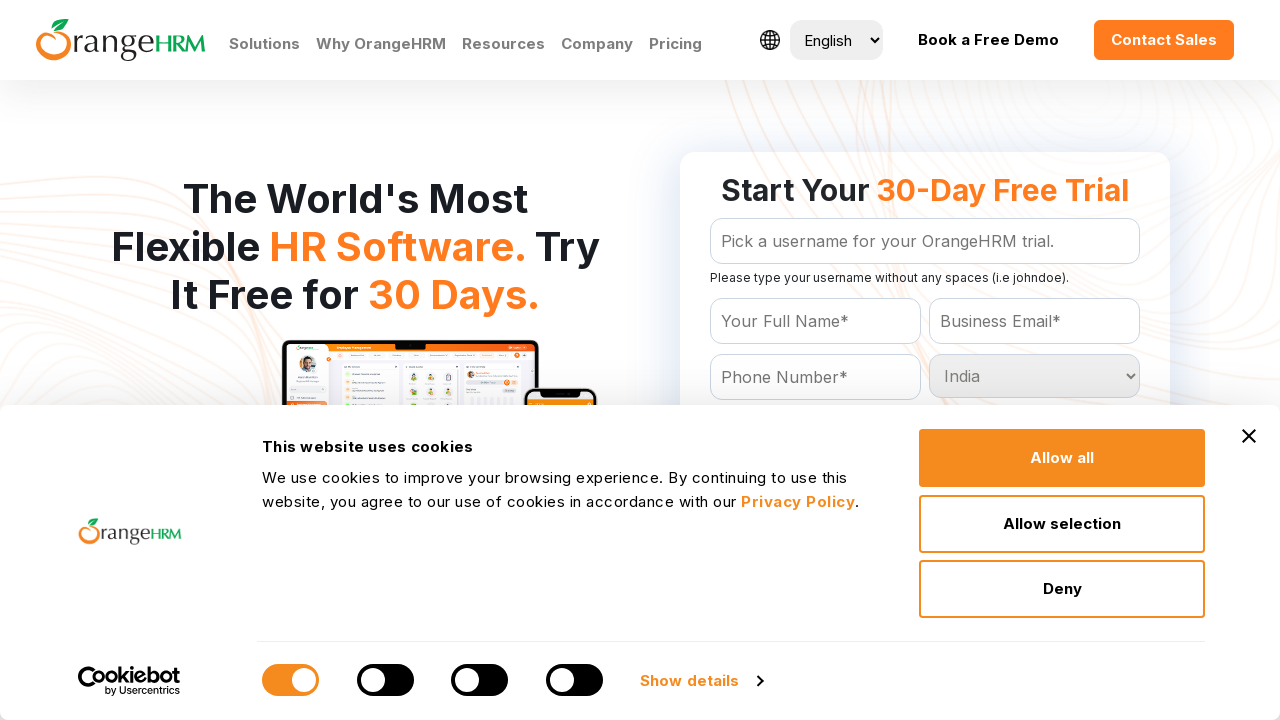

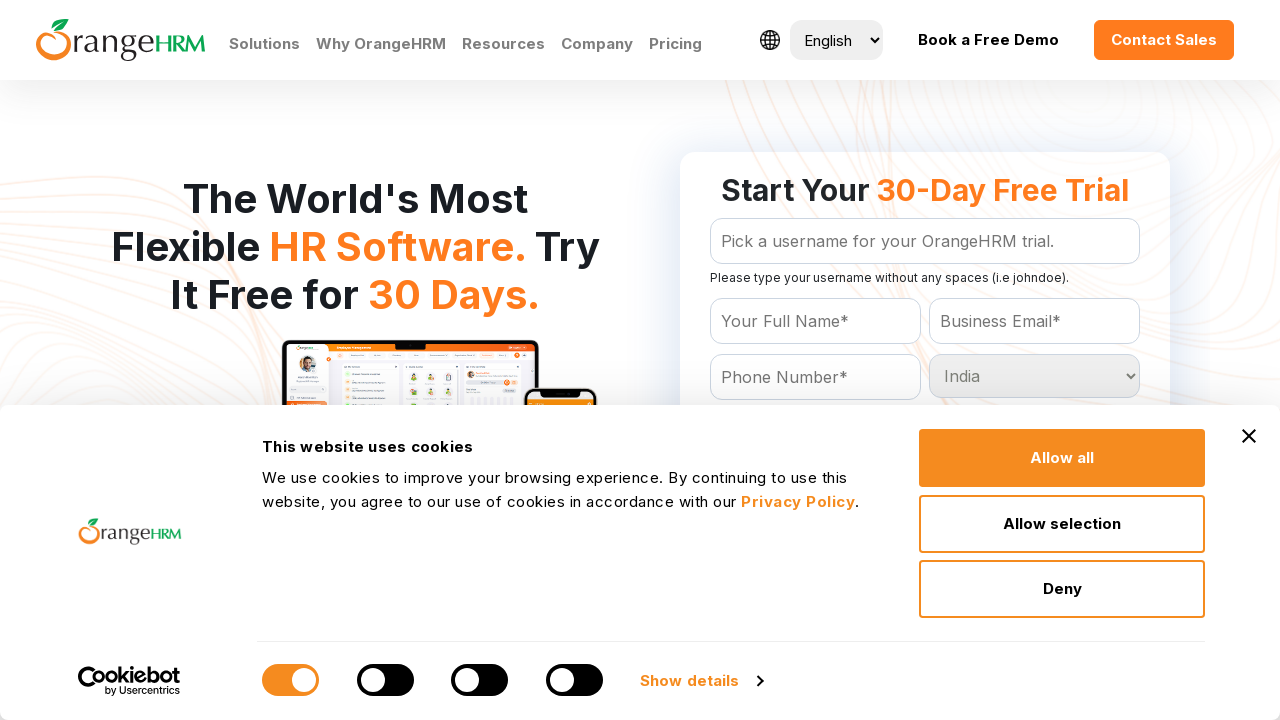